Navigates to W3Schools HTML page, clicks "Try it Yourself" link to open a new tab, and verifies the new tab's URL contains "html_default"

Starting URL: https://www.w3schools.com/html/

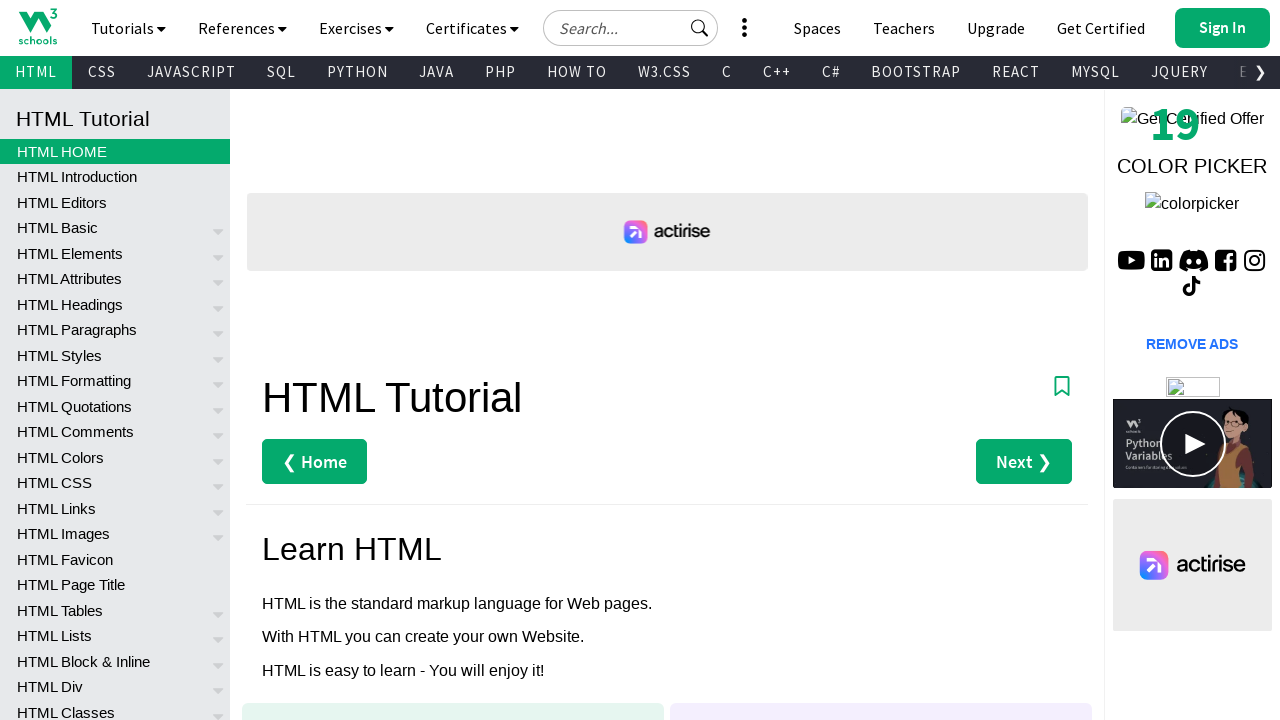

Clicked 'Try it Yourself' link to open new tab at (334, 361) on a:has-text('Try it Yourself')
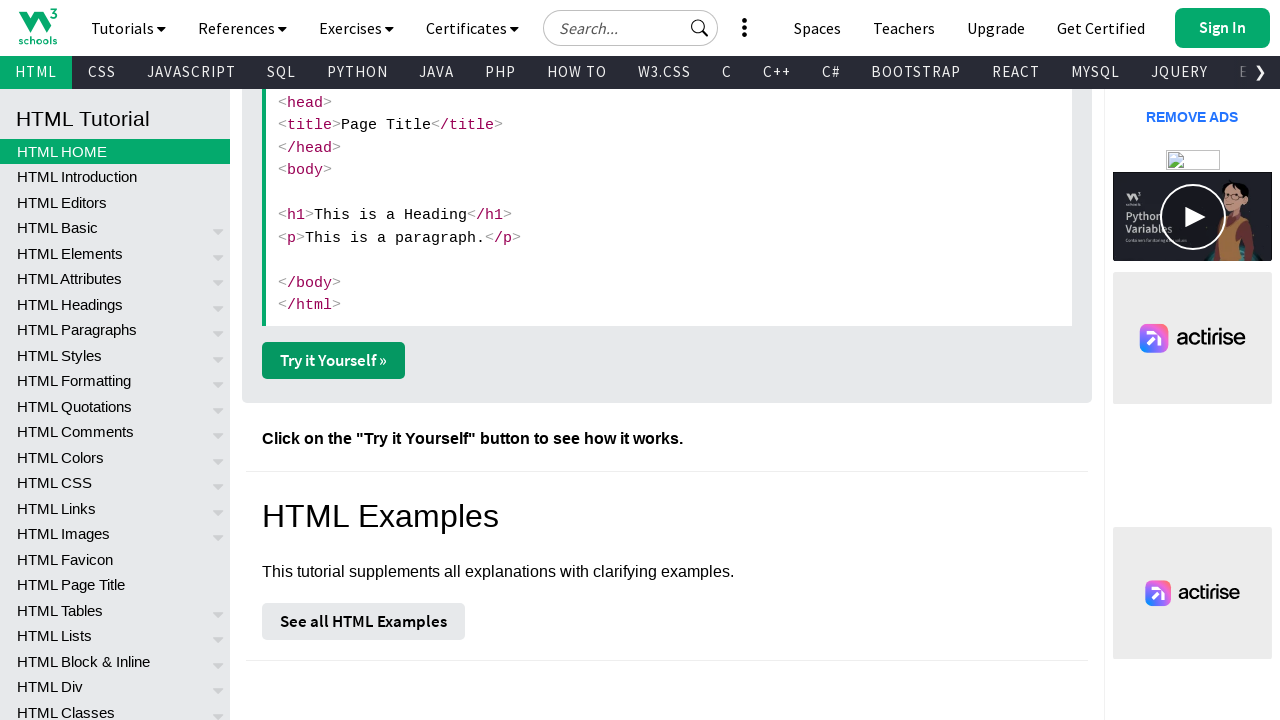

Switched to newly opened tab
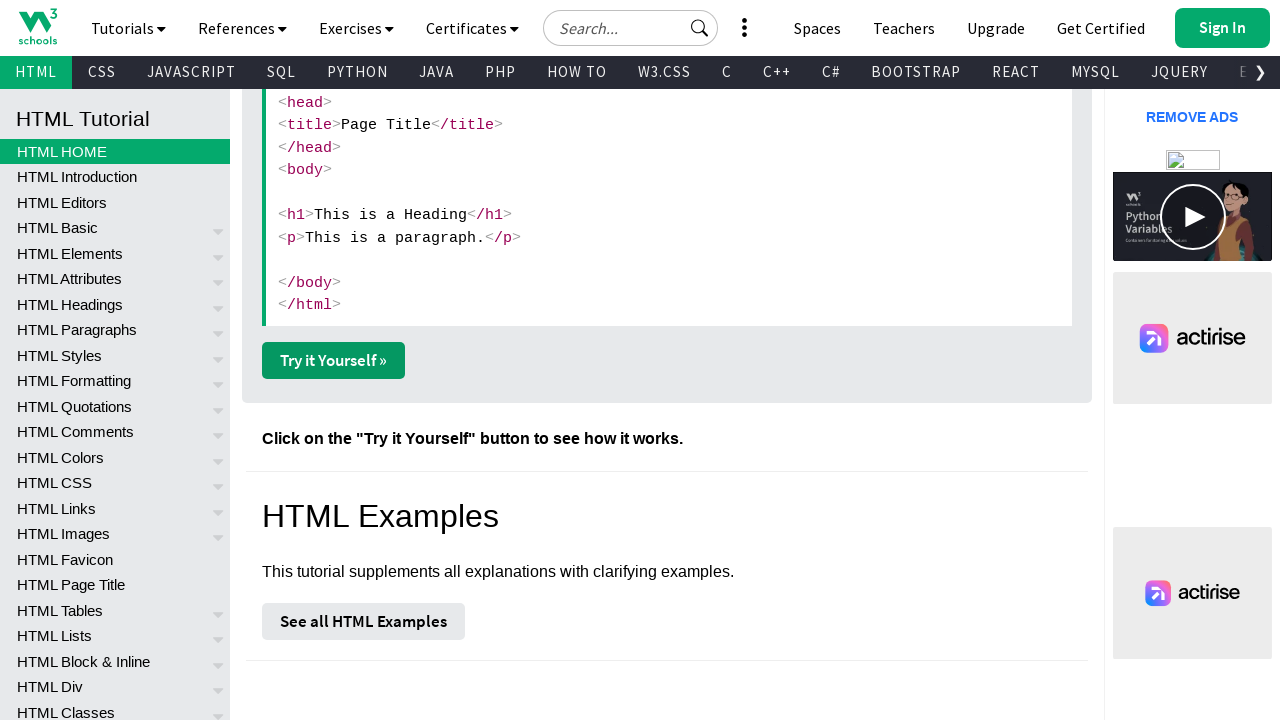

New page finished loading
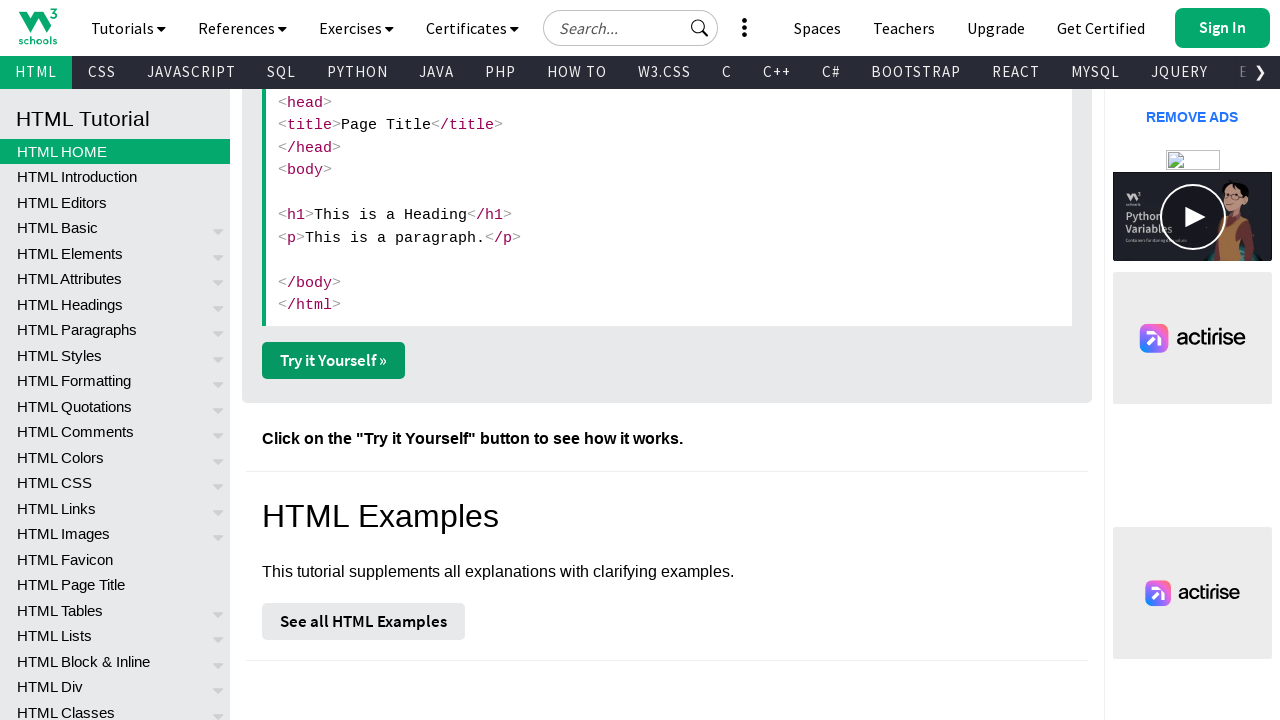

Verified new tab URL contains 'html_default'
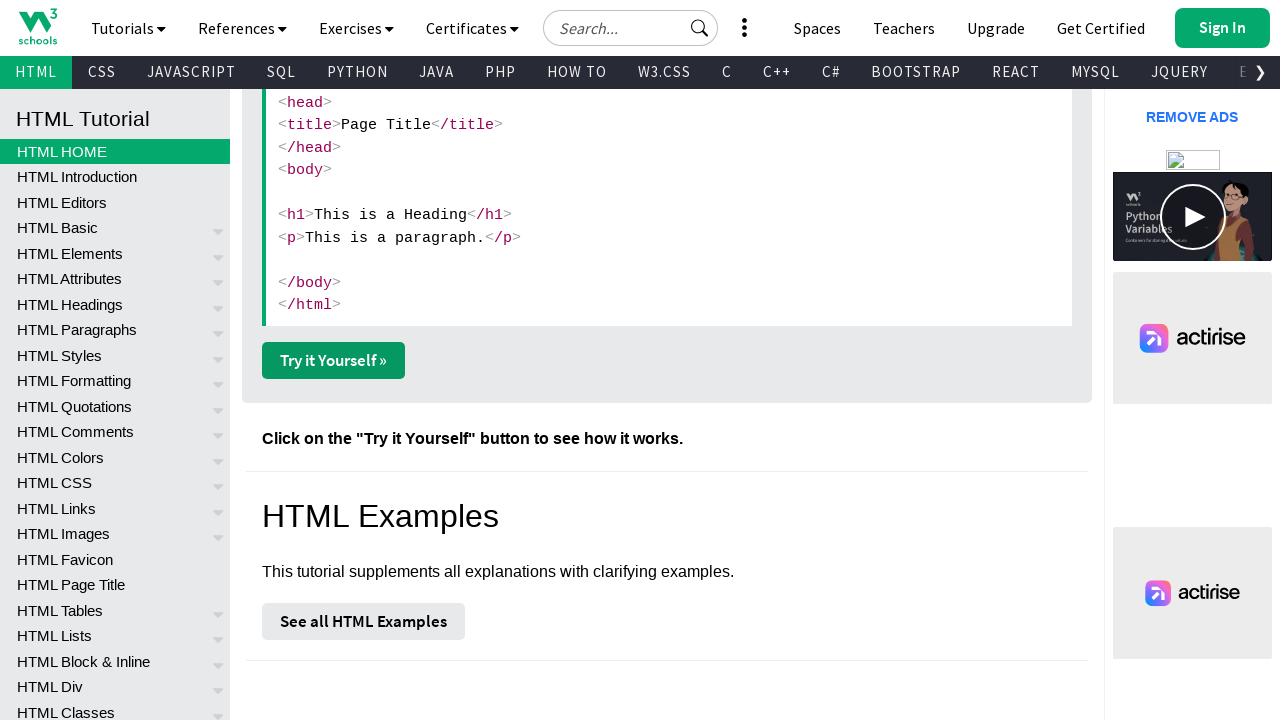

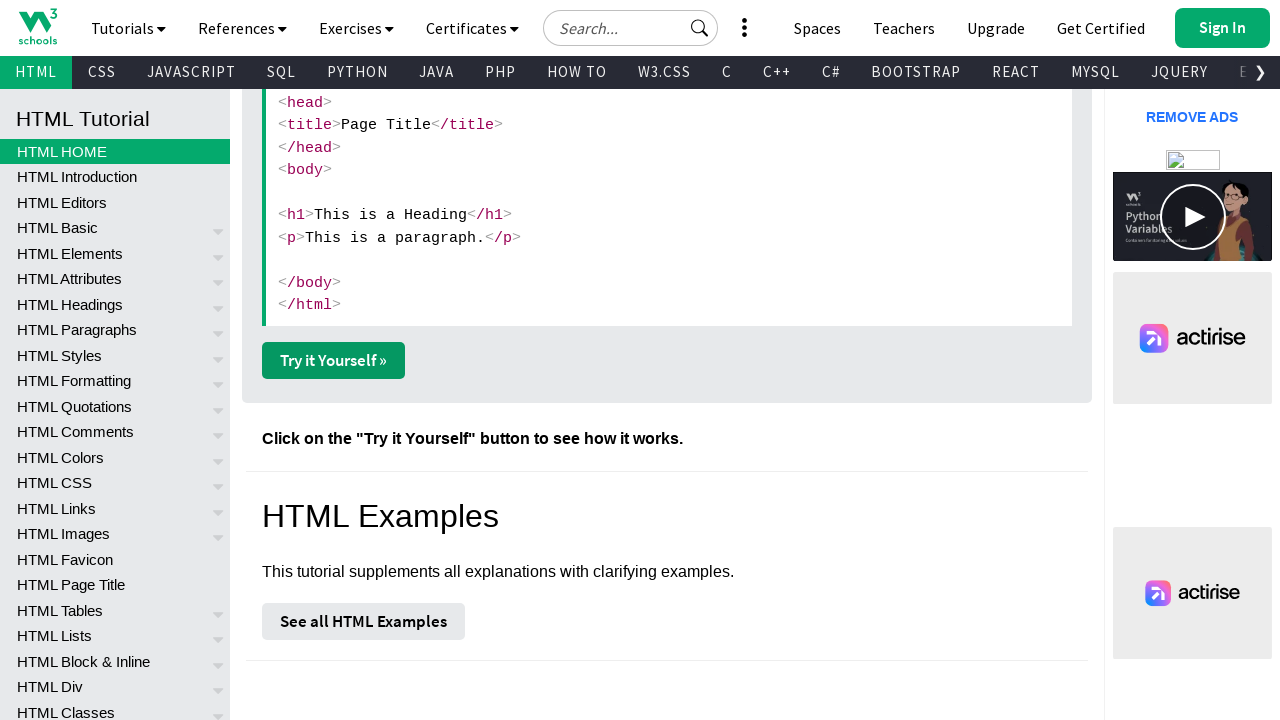